Tests navigation from the inputs page to the home page by clicking the Home link and verifying the page title contains "Practice"

Starting URL: https://practice.cydeo.com/inputs

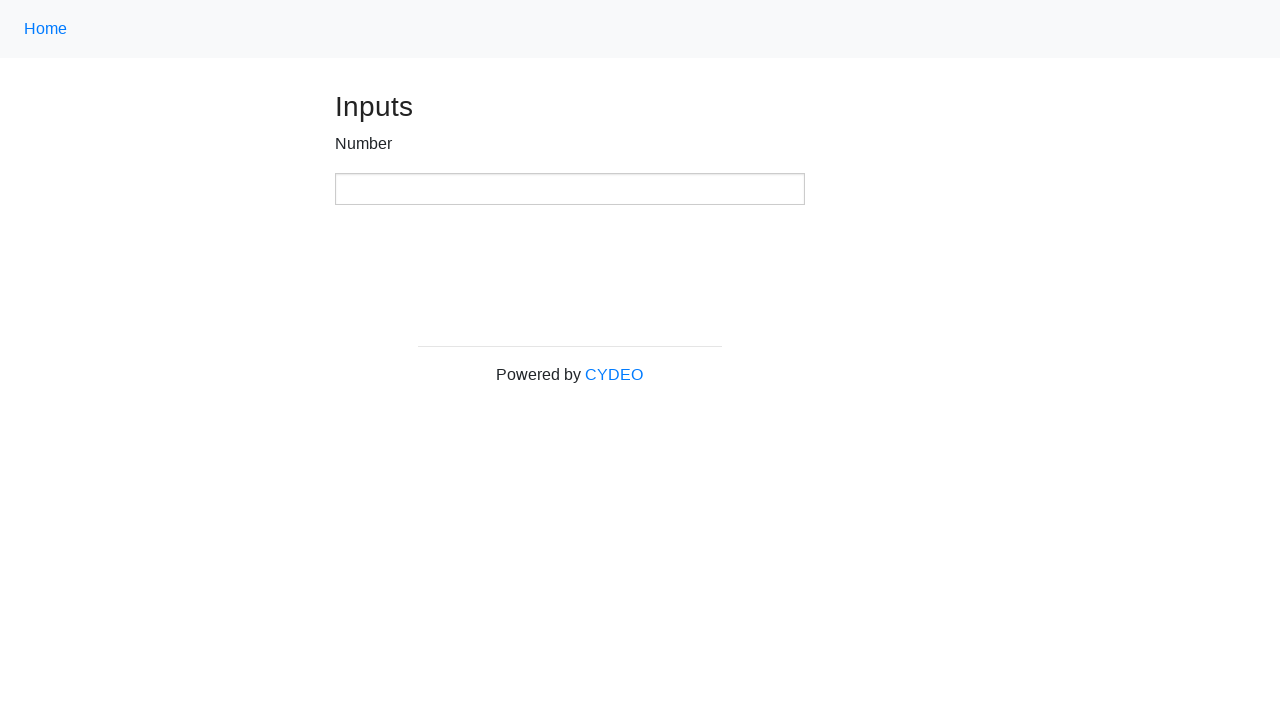

Clicked Home link using nav-link class name at (46, 29) on .nav-link
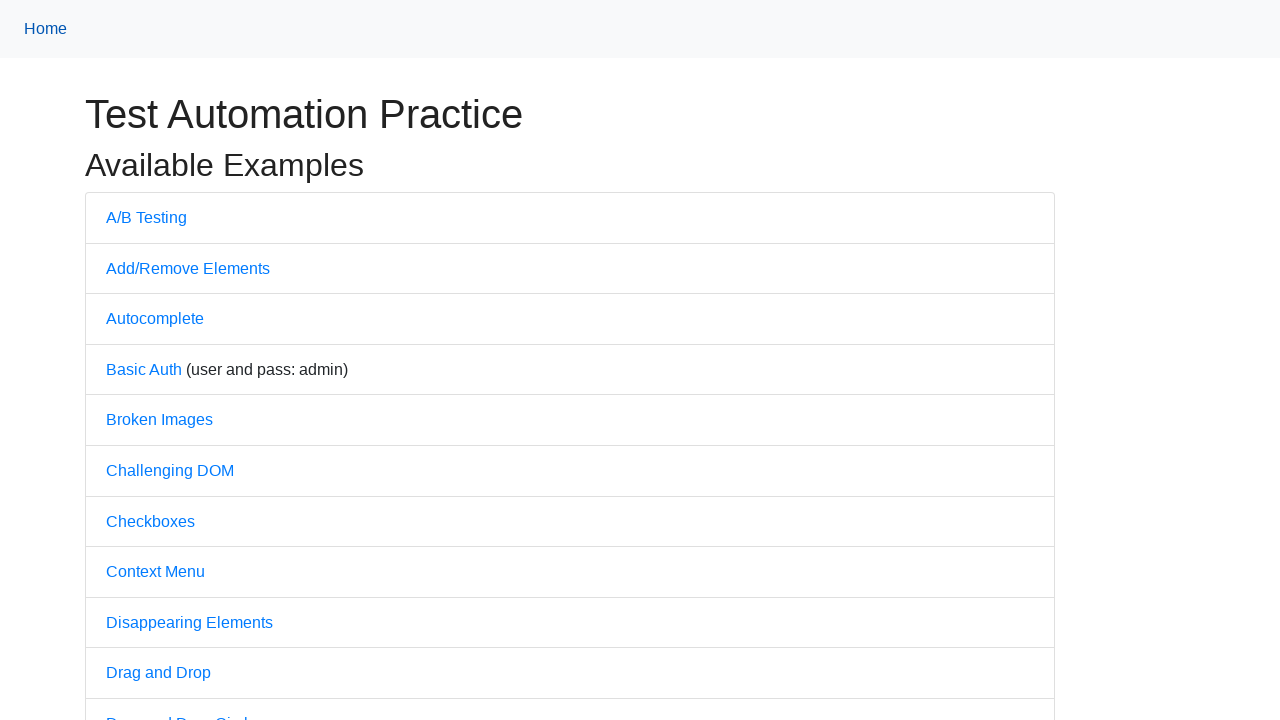

Waited for page to load with domcontentloaded state
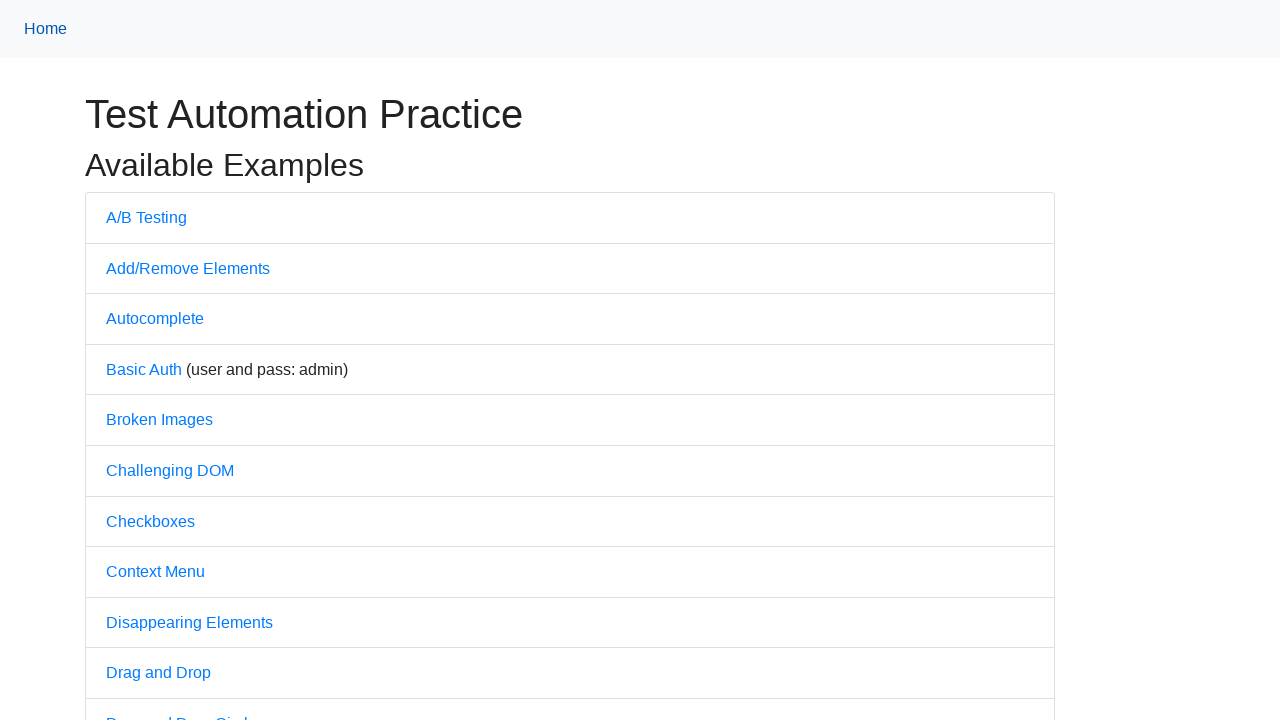

Verified page title contains 'Practice': 'Practice'
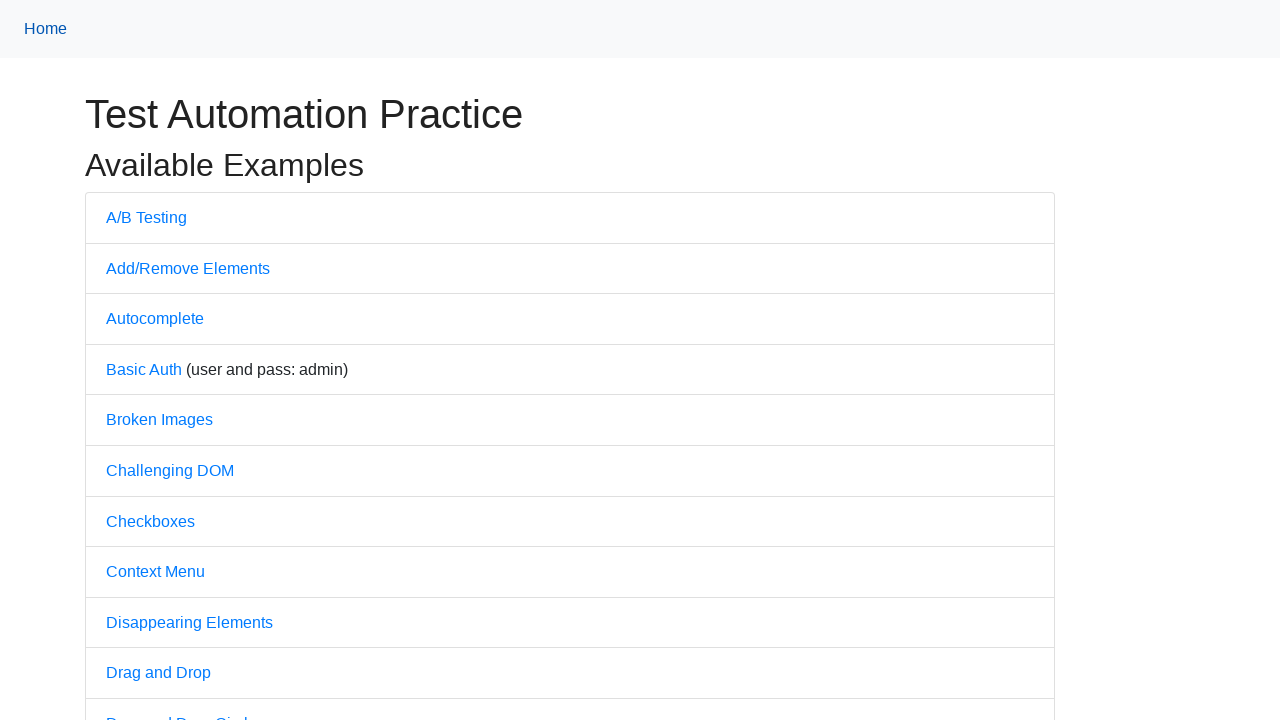

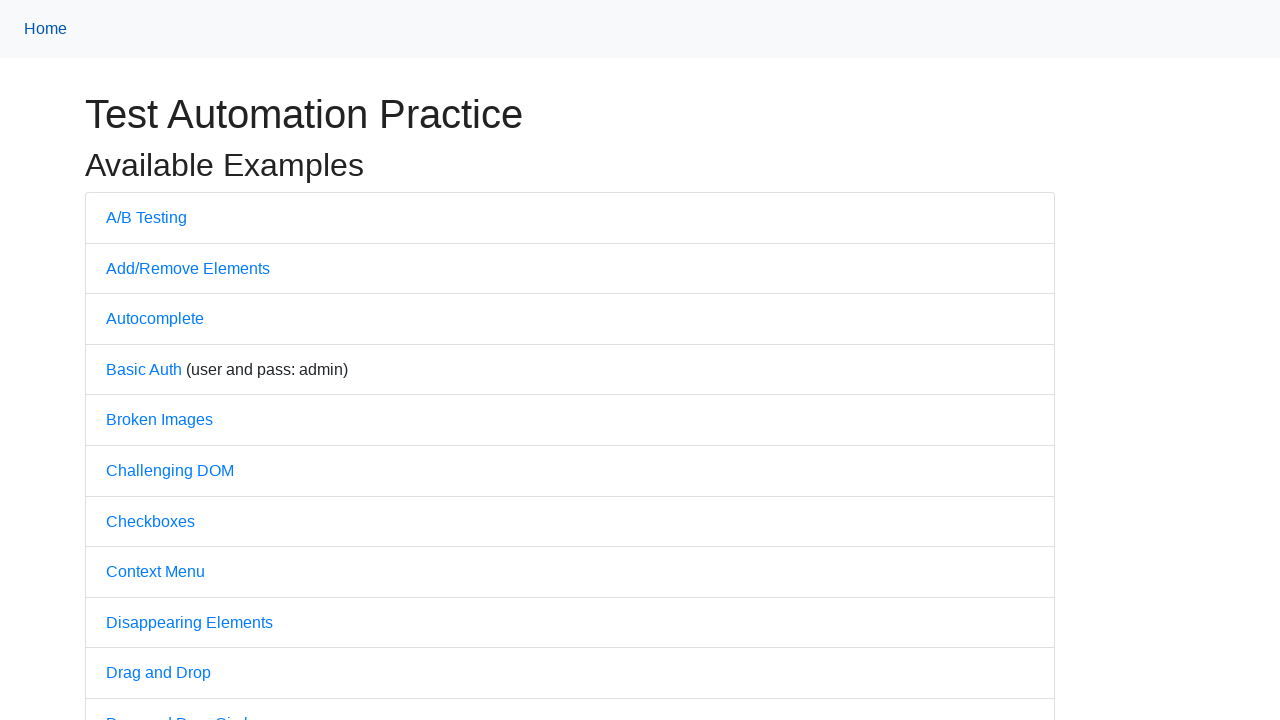